Tests that entered text is trimmed when saving edits

Starting URL: https://demo.playwright.dev/todomvc

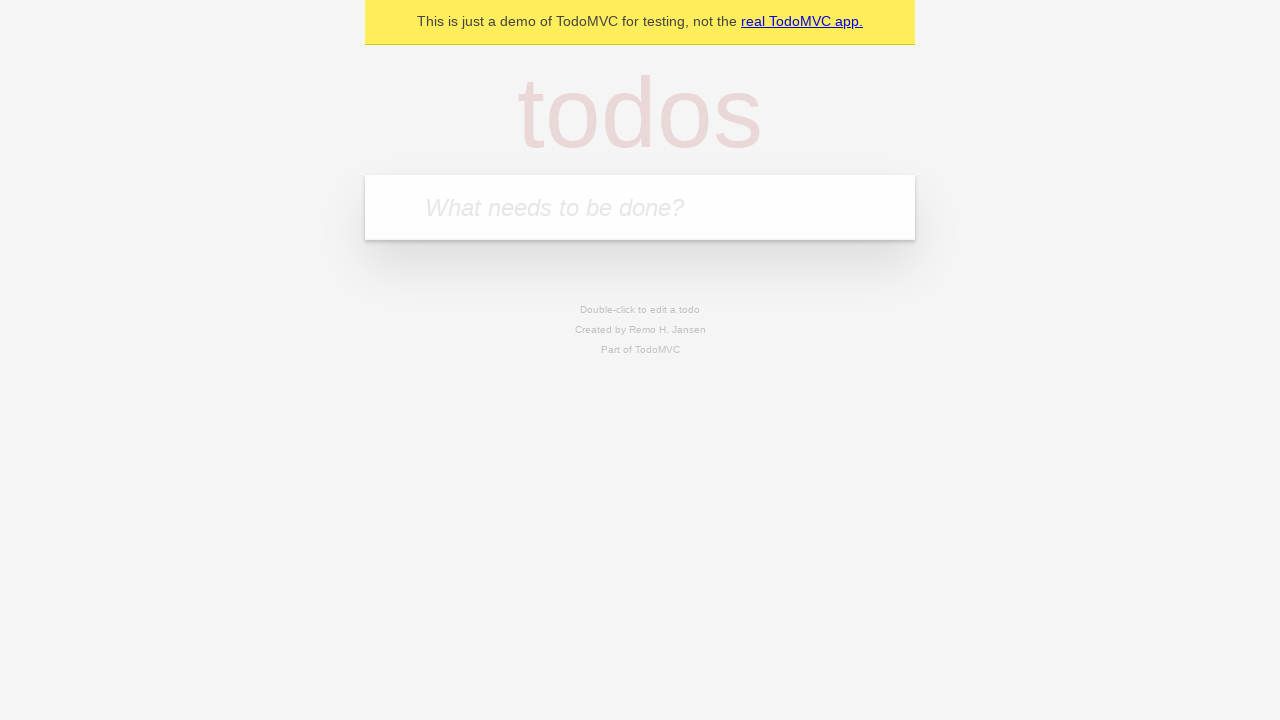

Filled todo input with 'buy some cheese' on internal:attr=[placeholder="What needs to be done?"i]
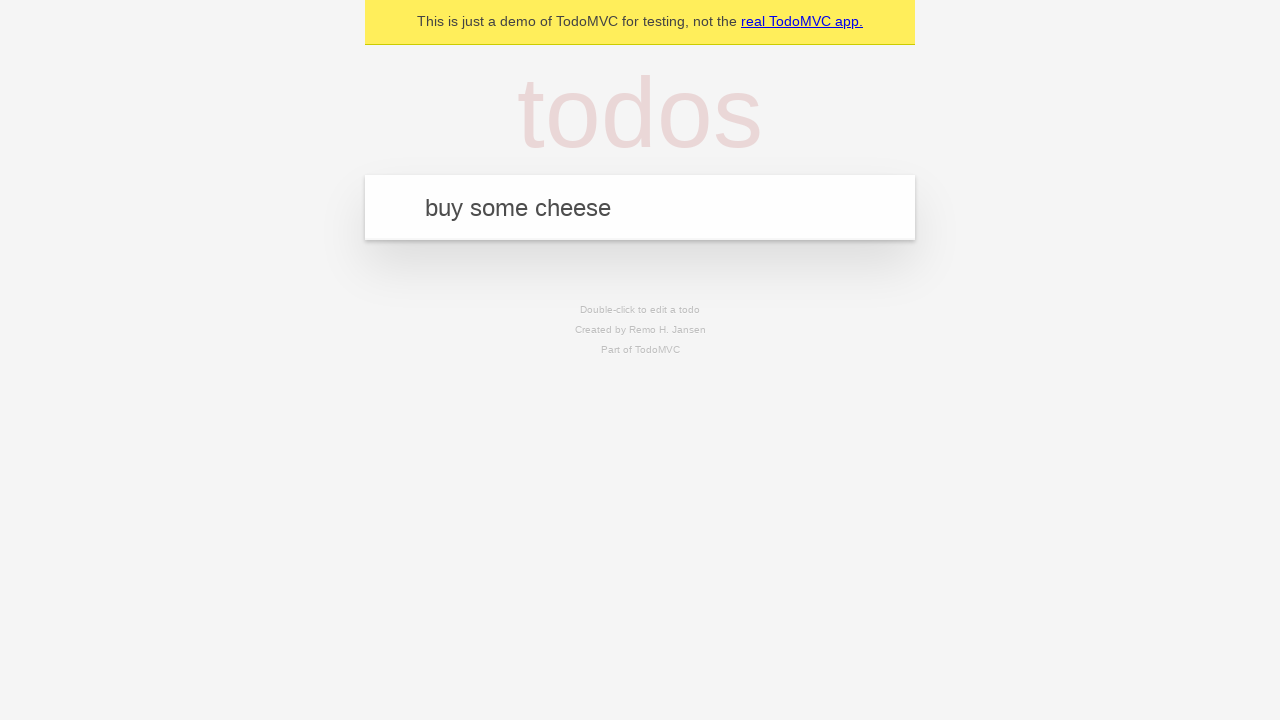

Pressed Enter to add first todo on internal:attr=[placeholder="What needs to be done?"i]
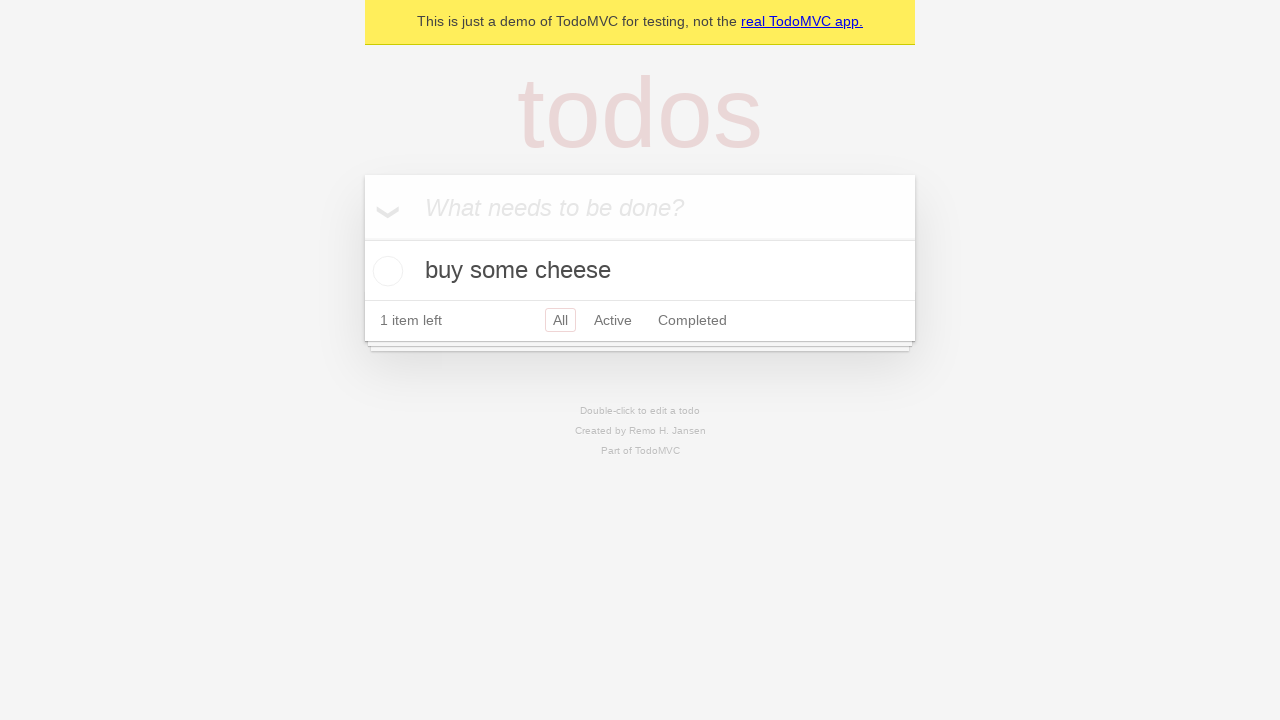

Filled todo input with 'feed the cat' on internal:attr=[placeholder="What needs to be done?"i]
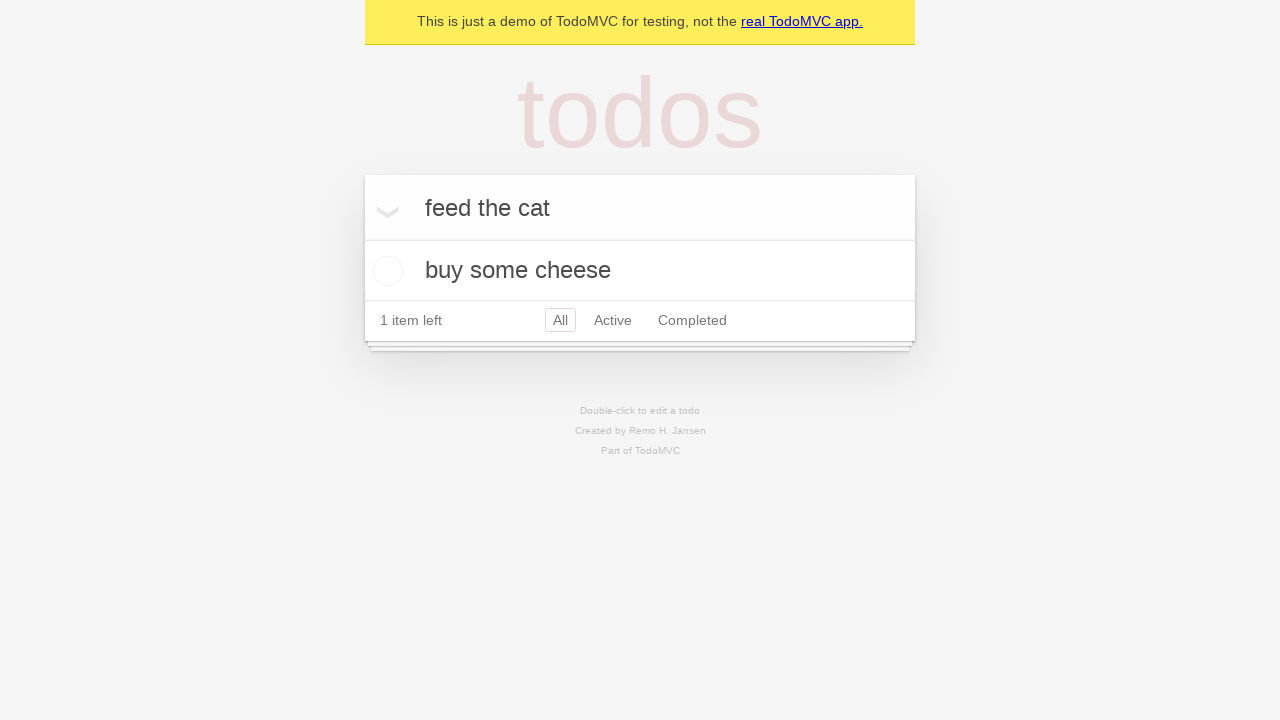

Pressed Enter to add second todo on internal:attr=[placeholder="What needs to be done?"i]
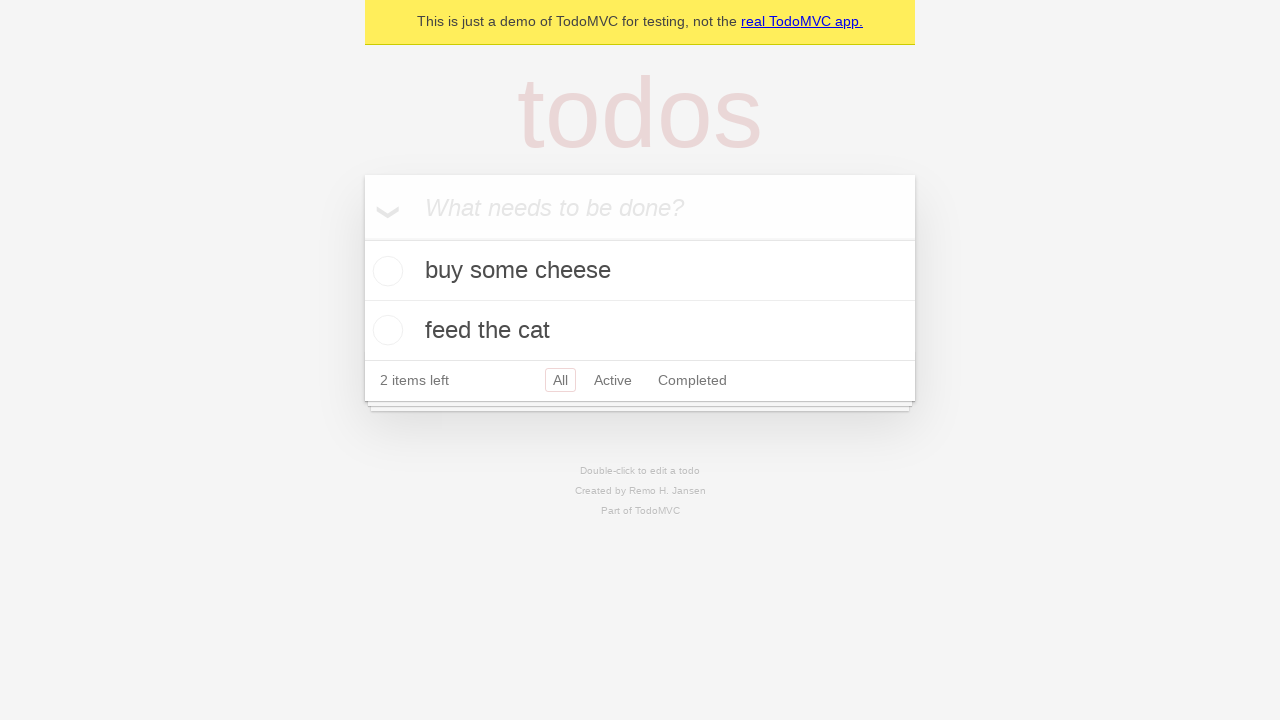

Filled todo input with 'book a doctors appointment' on internal:attr=[placeholder="What needs to be done?"i]
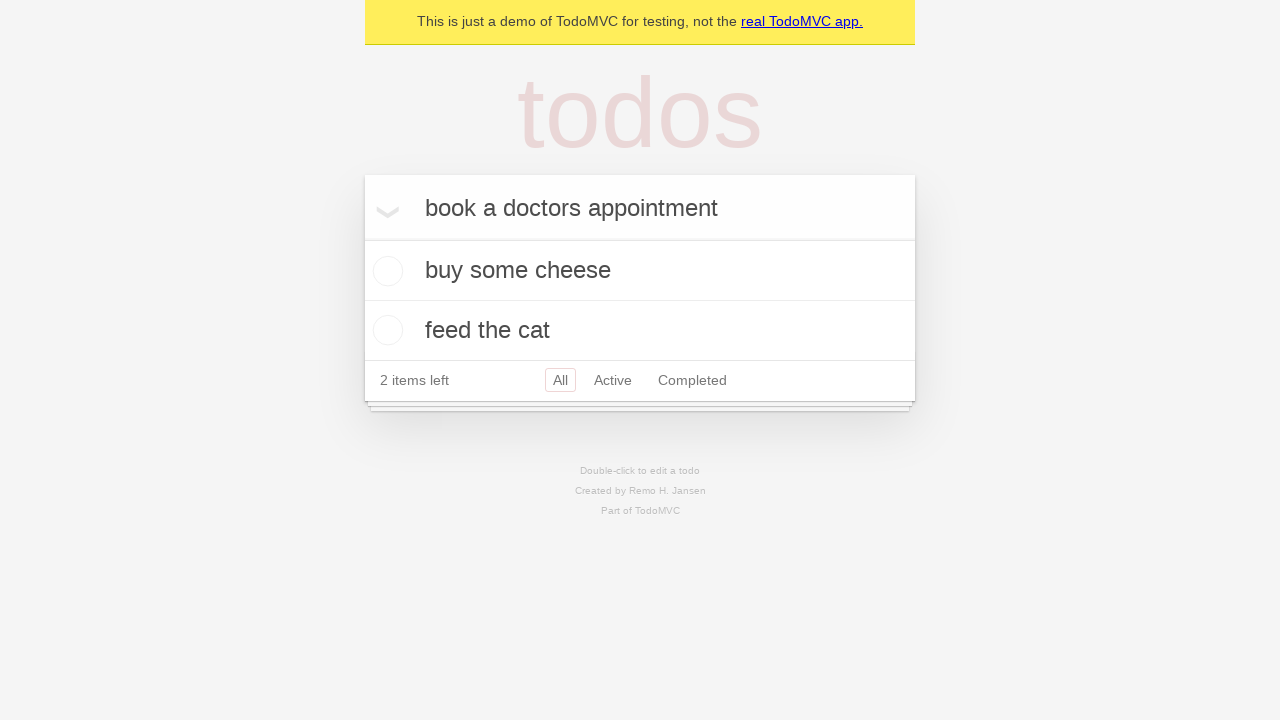

Pressed Enter to add third todo on internal:attr=[placeholder="What needs to be done?"i]
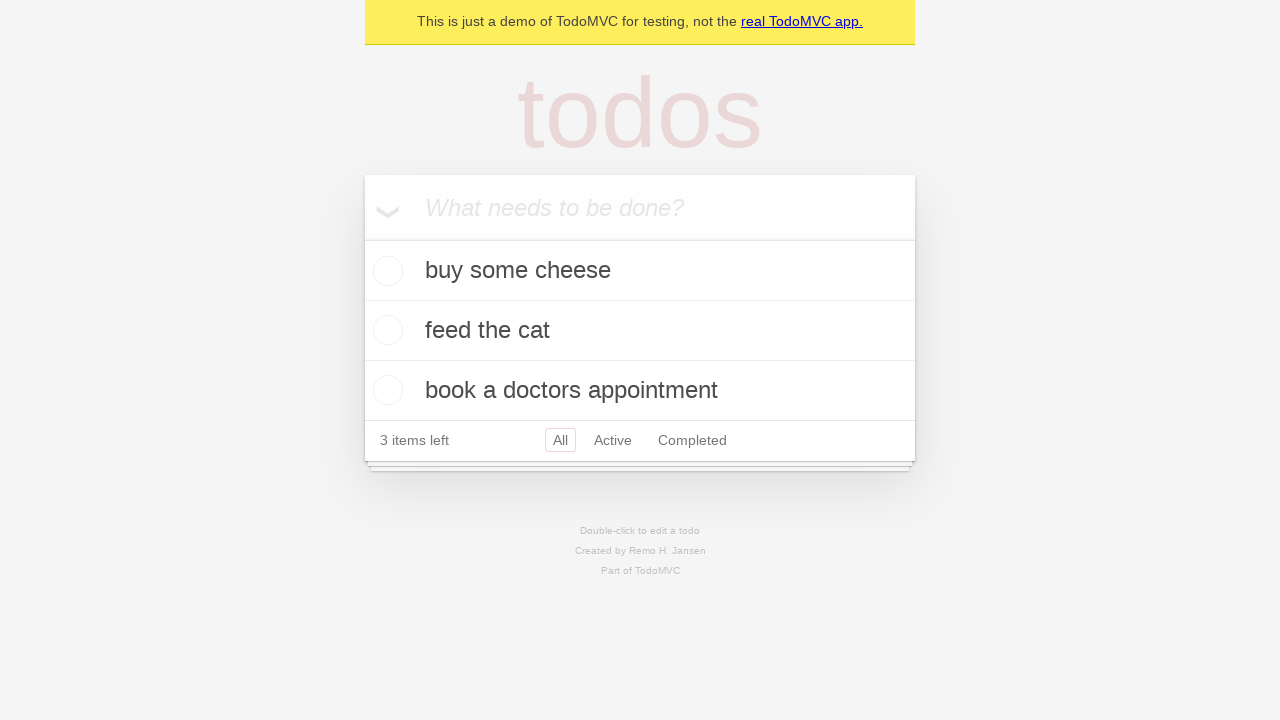

Double-clicked second todo to enter edit mode at (640, 331) on internal:testid=[data-testid="todo-item"s] >> nth=1
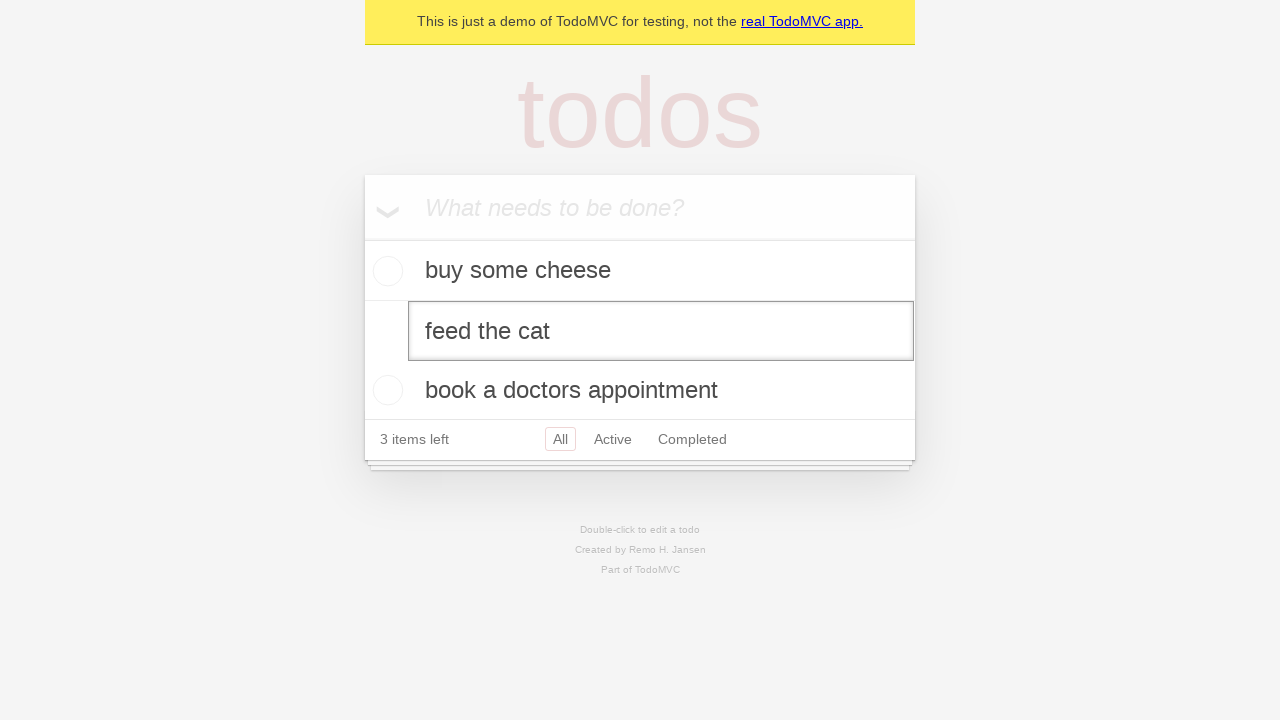

Filled edit textbox with '    buy some sausages    ' (with extra spaces) on internal:testid=[data-testid="todo-item"s] >> nth=1 >> internal:role=textbox[nam
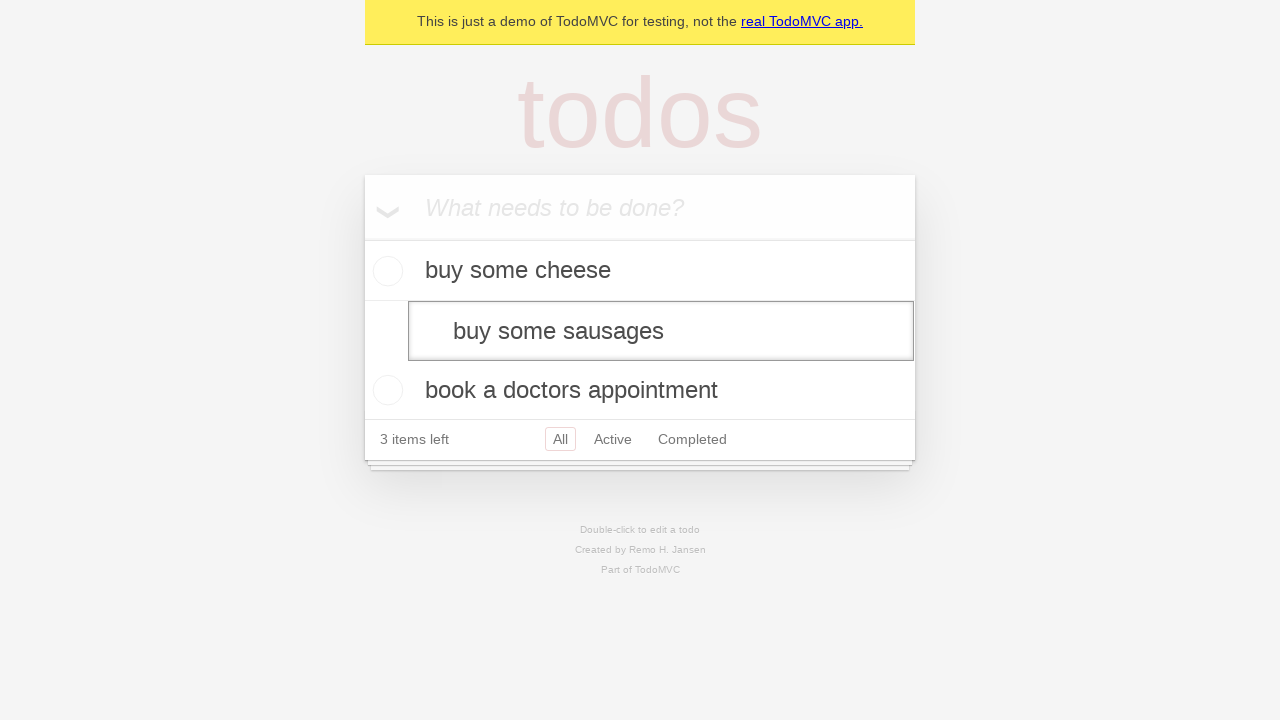

Pressed Enter to save edited todo, text should be trimmed on internal:testid=[data-testid="todo-item"s] >> nth=1 >> internal:role=textbox[nam
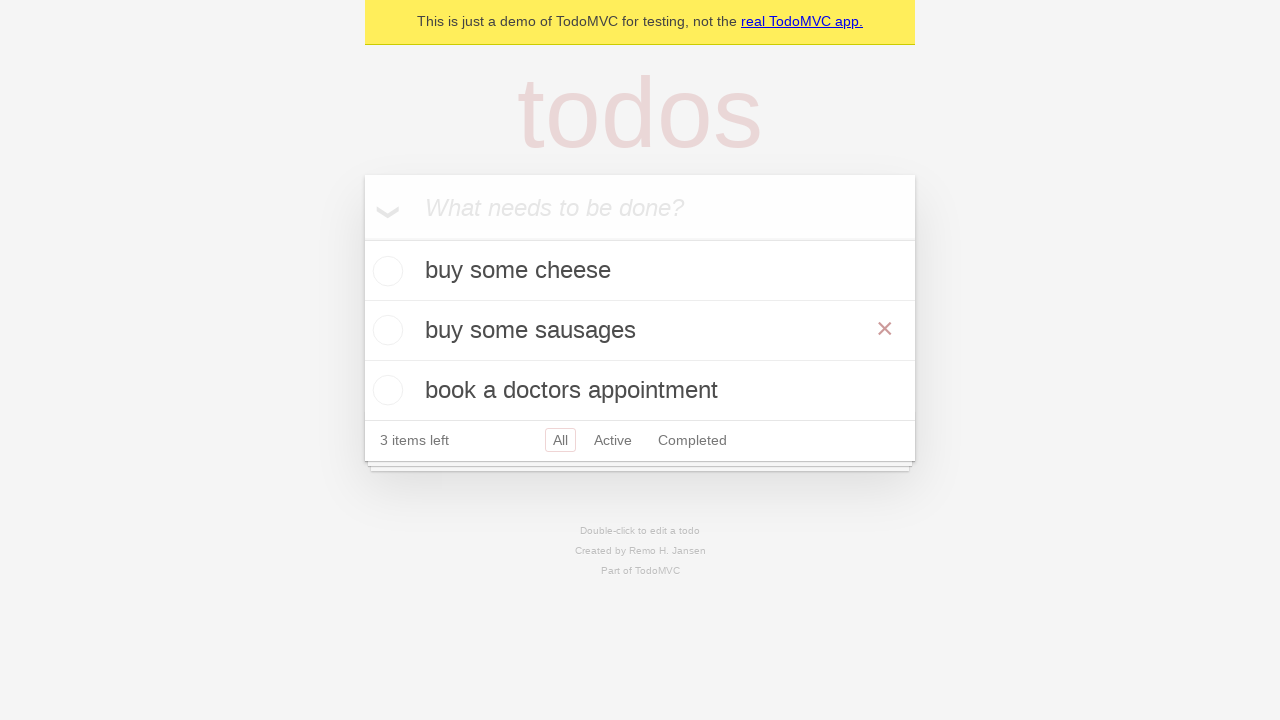

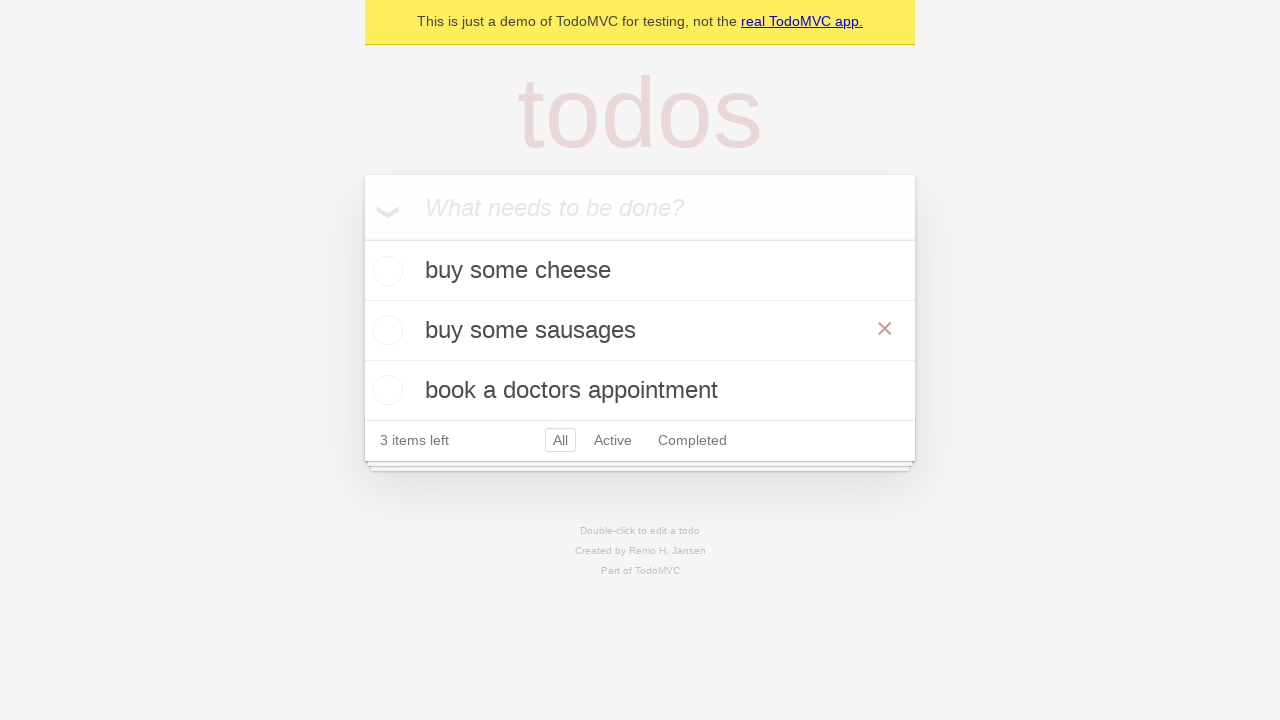